Tests alert dialog handling by clicking the alert button and accepting the alert popup

Starting URL: https://testautomationpractice.blogspot.com/

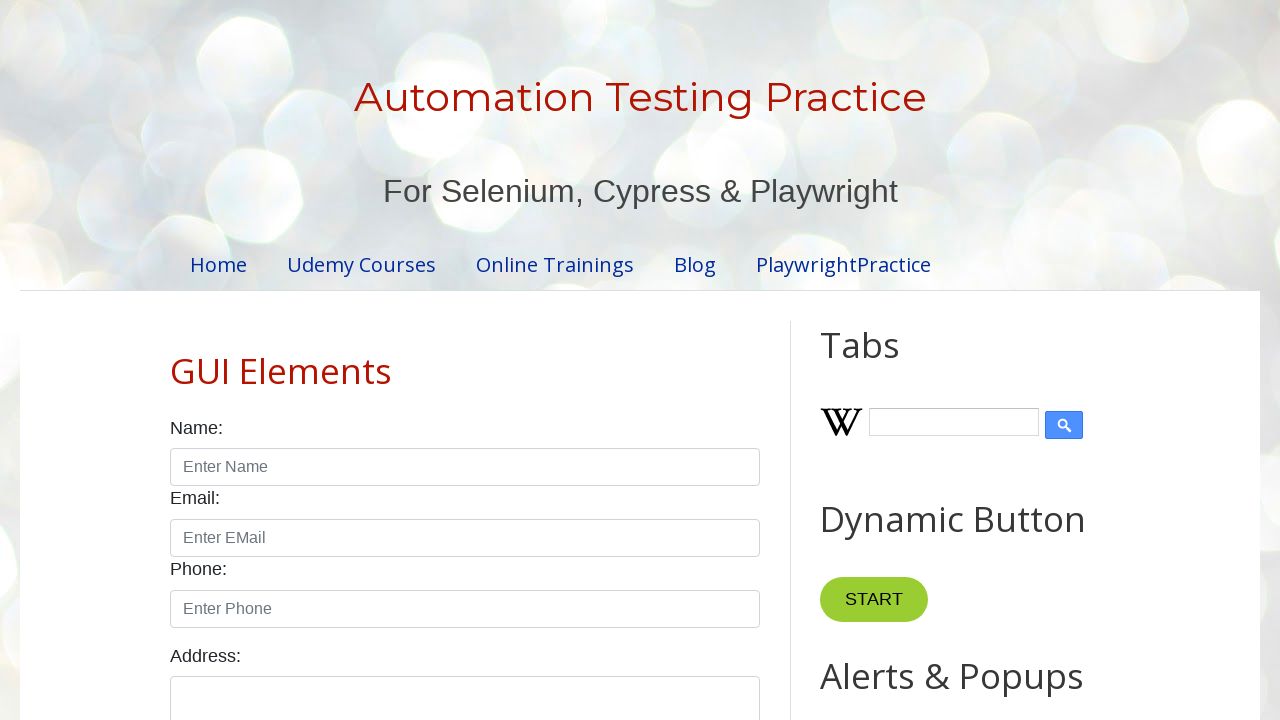

Set up dialog handler to accept alerts
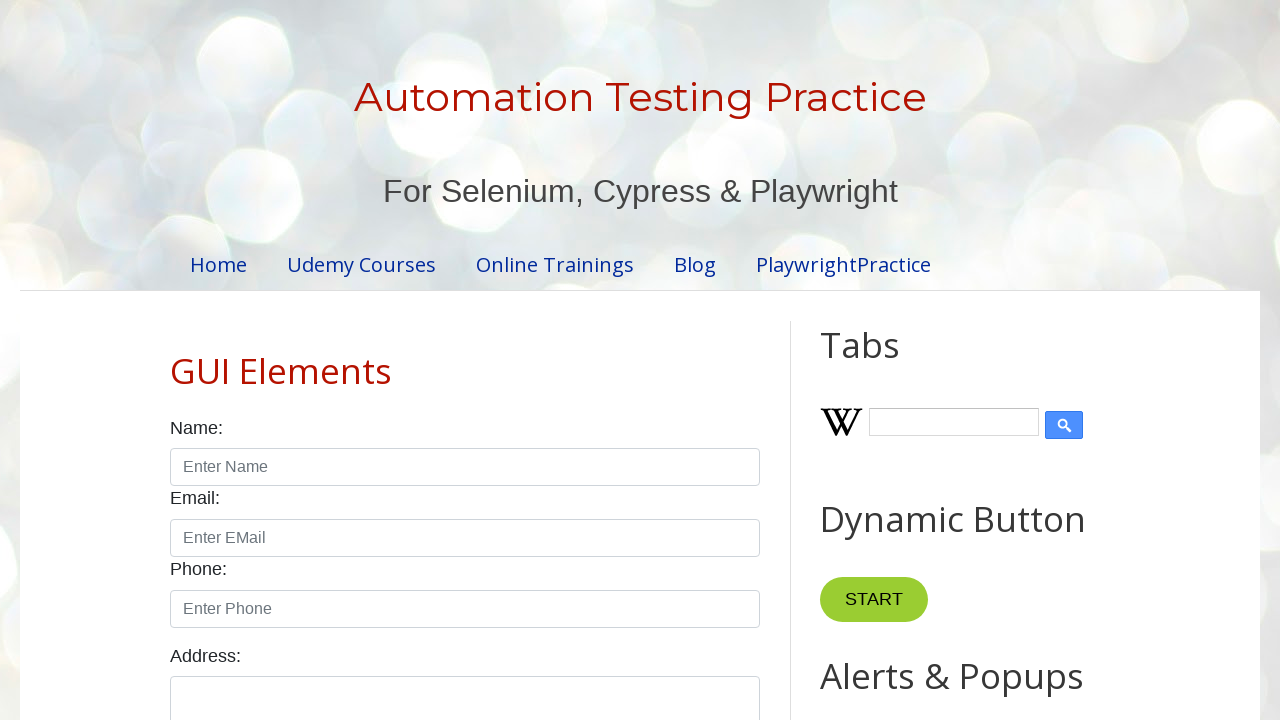

Clicked alert button to trigger alert popup at (888, 361) on xpath=//button[@id='alertBtn']
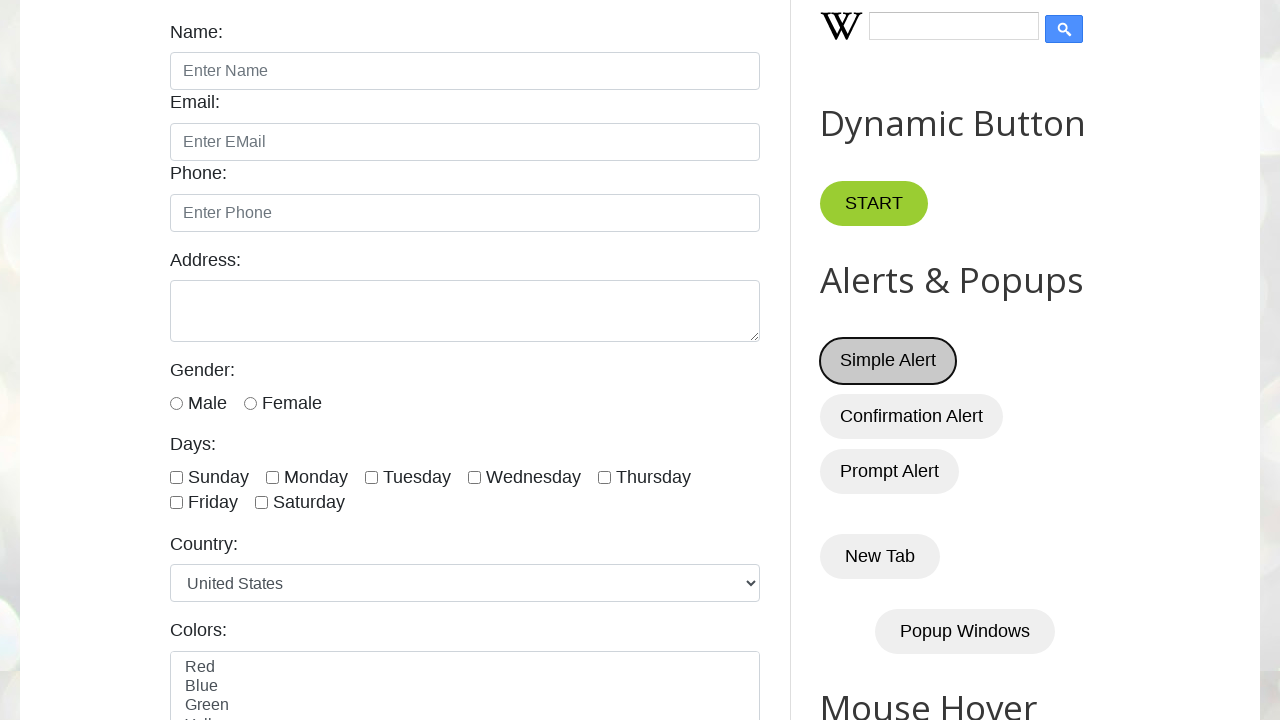

Waited for alert dialog to be processed and accepted
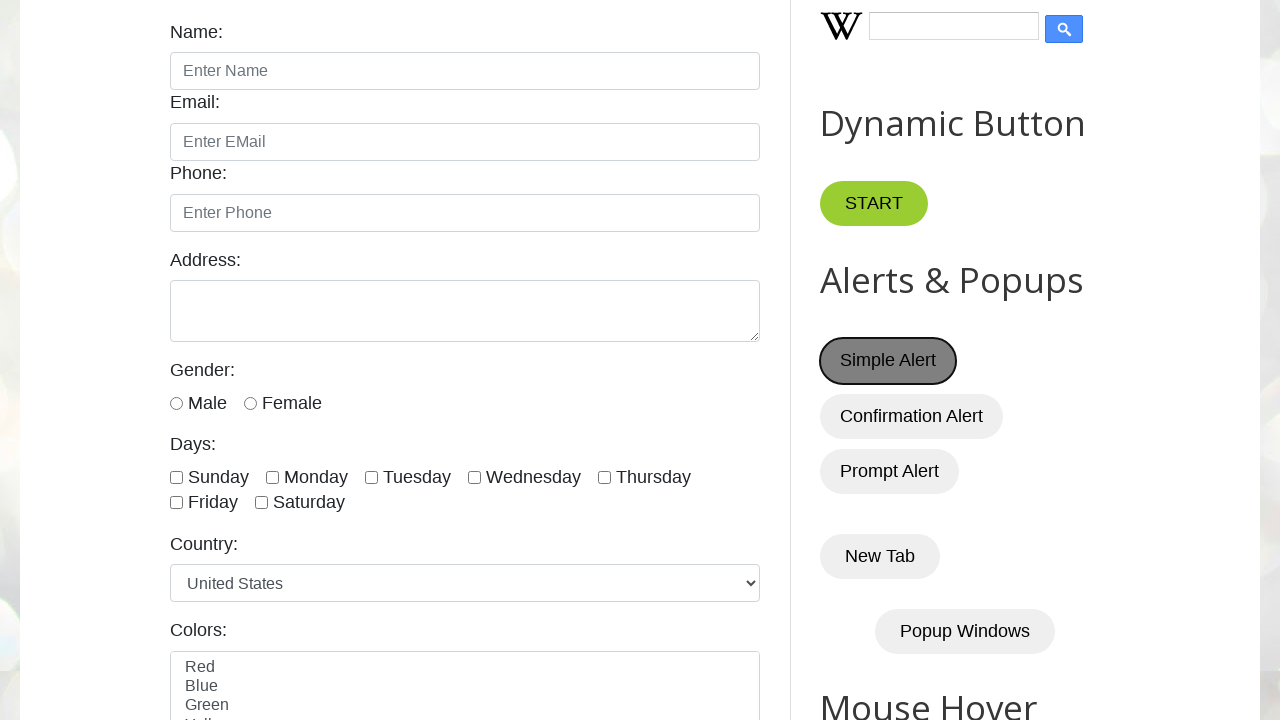

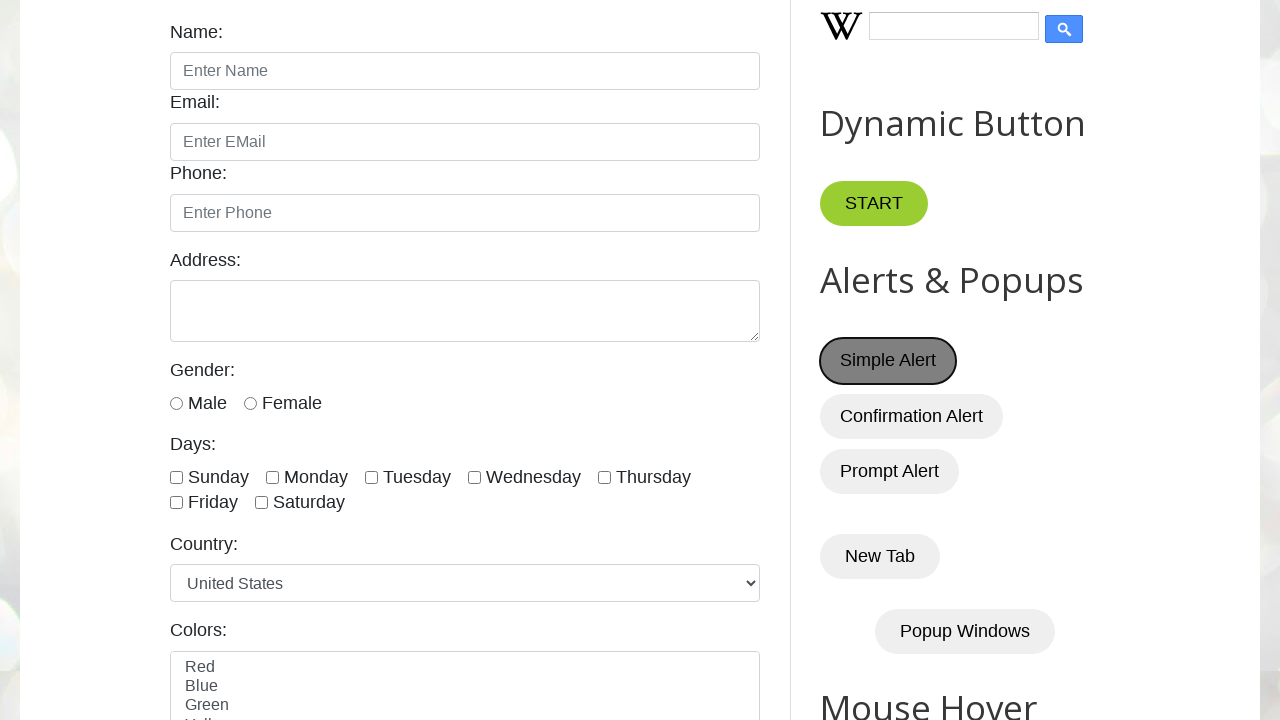